Simple navigation test that loads the Udemy homepage and waits for the page to fully load.

Starting URL: https://www.udemy.com/

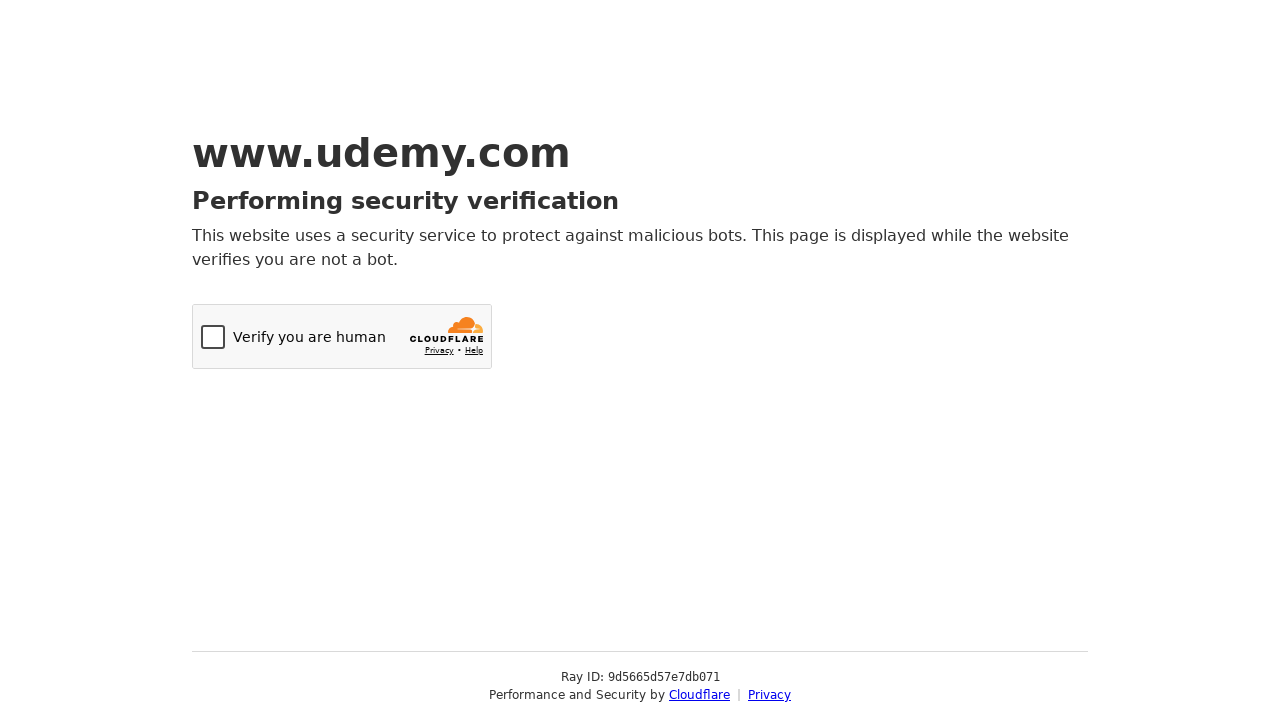

Navigated to Udemy homepage
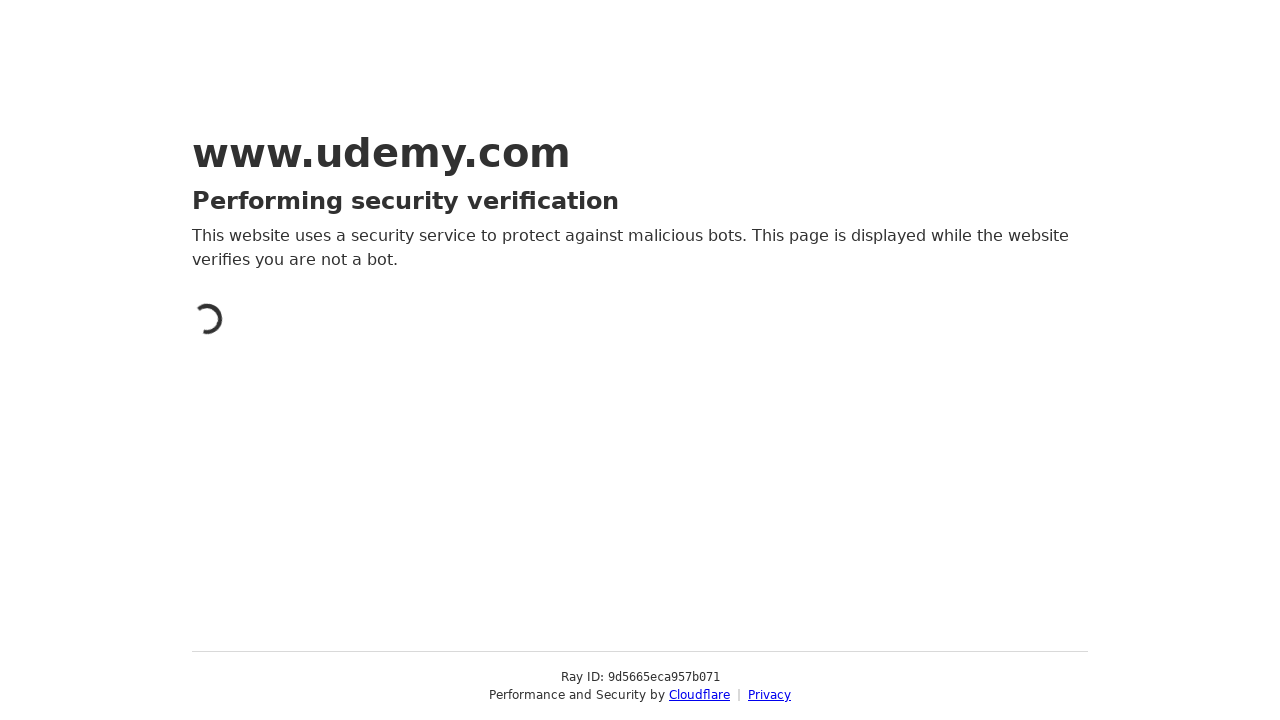

Page fully loaded and network idle
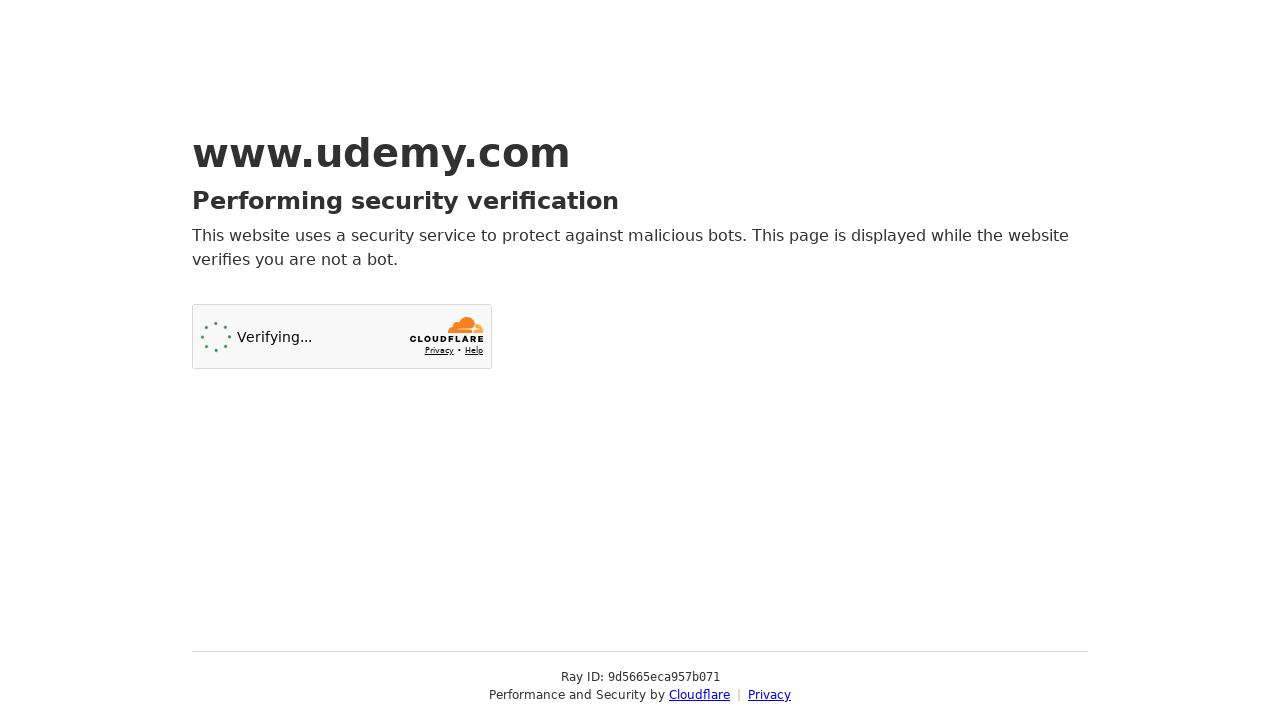

Waited 3 seconds for dynamic content to load
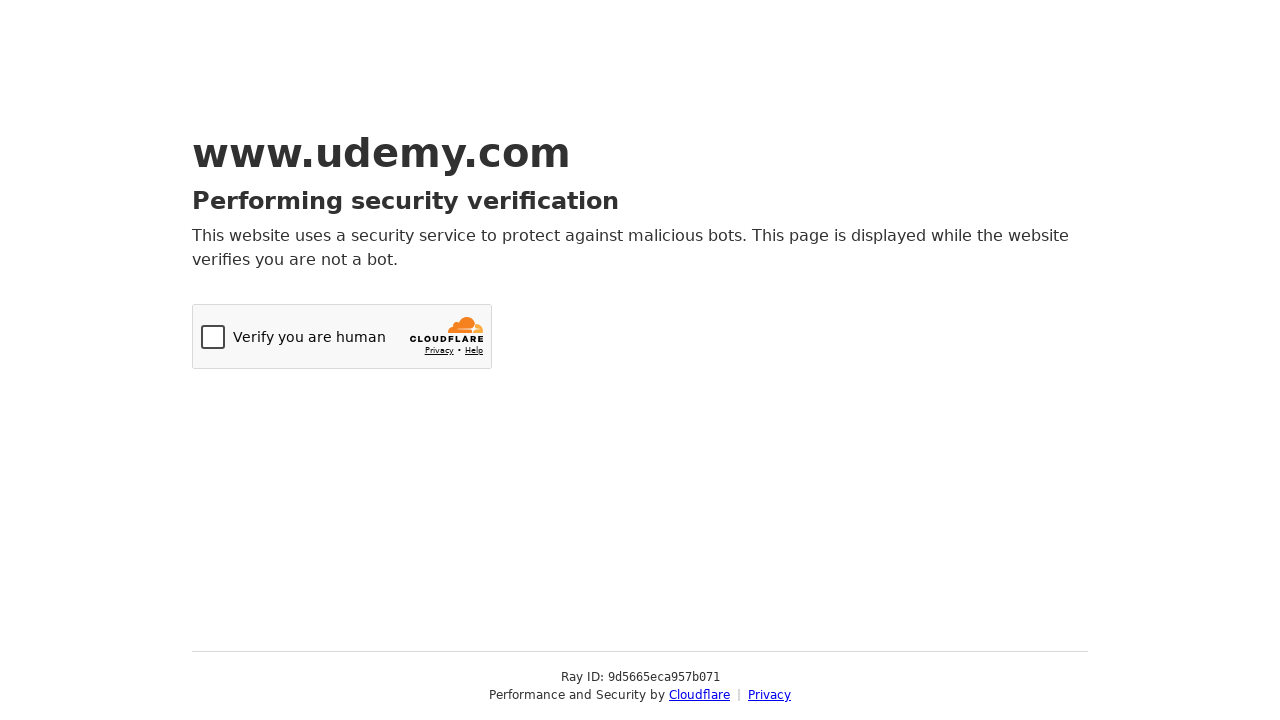

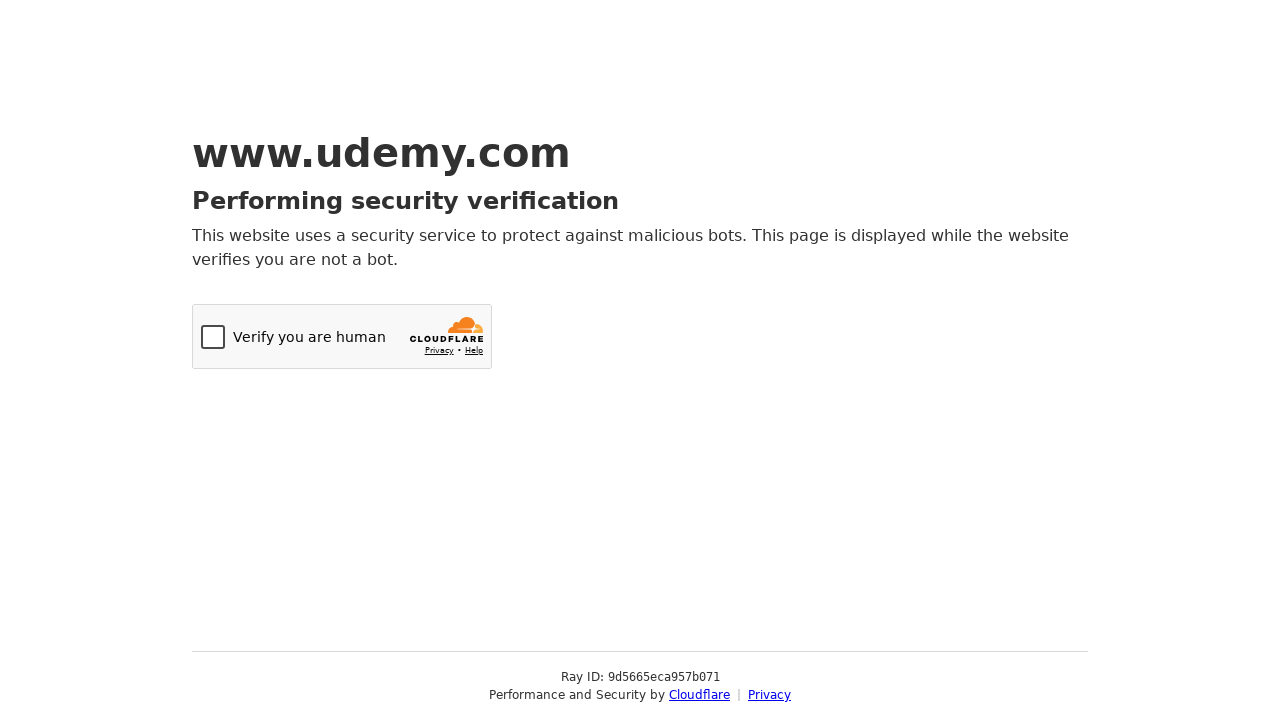